Tests dropdown selection functionality by clicking on a country dropdown and selecting a specific country from the list

Starting URL: https://leafground.com/select.xhtml

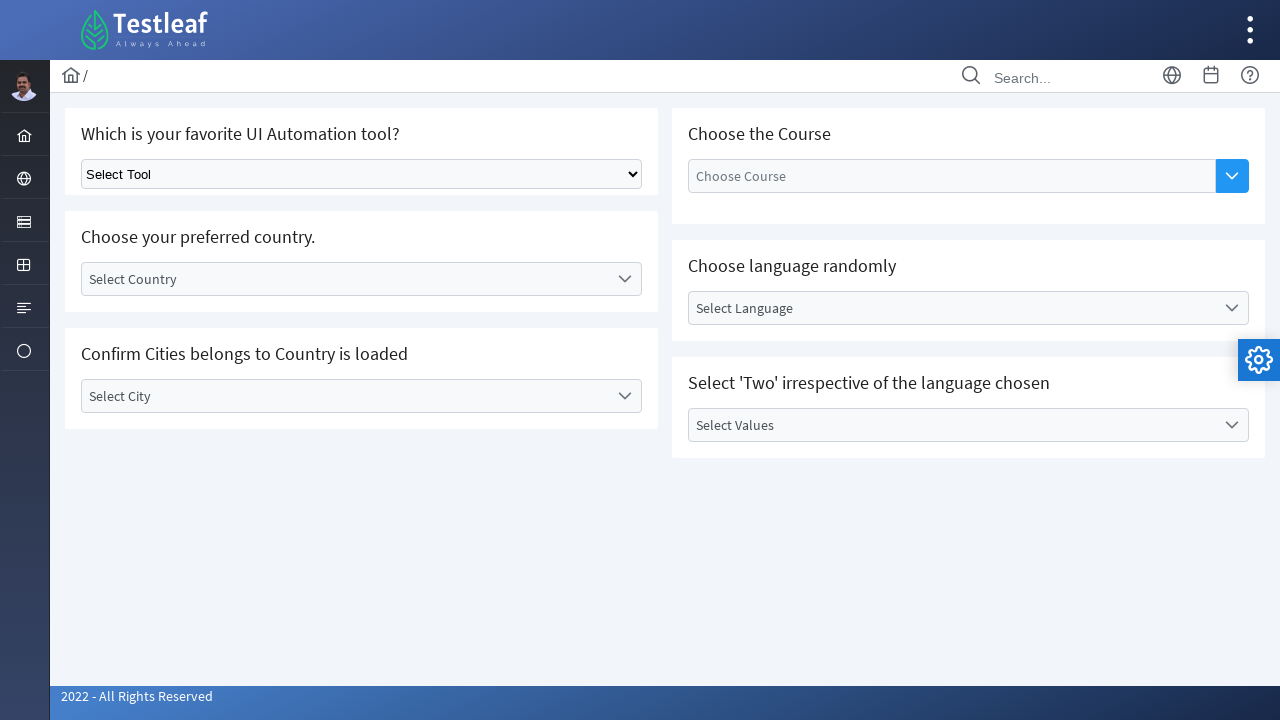

Clicked on country dropdown to open it at (362, 279) on #j_idt87\:country
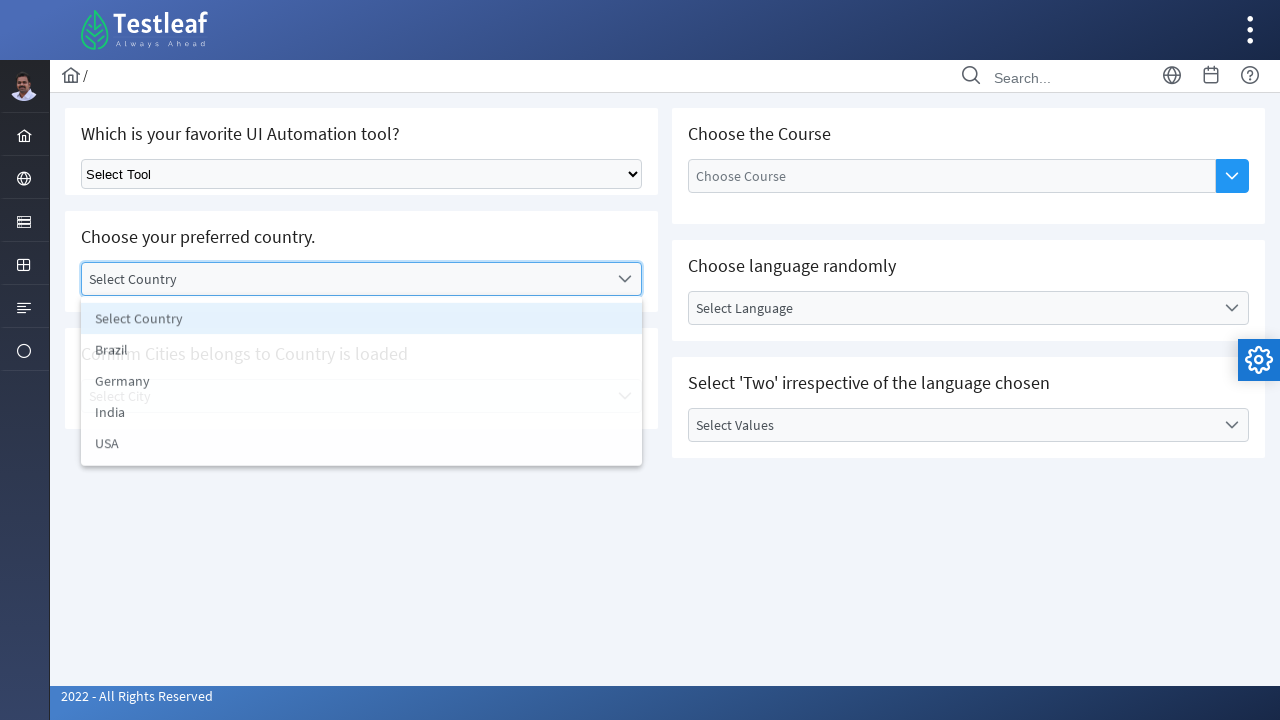

Dropdown items are now visible and clickable
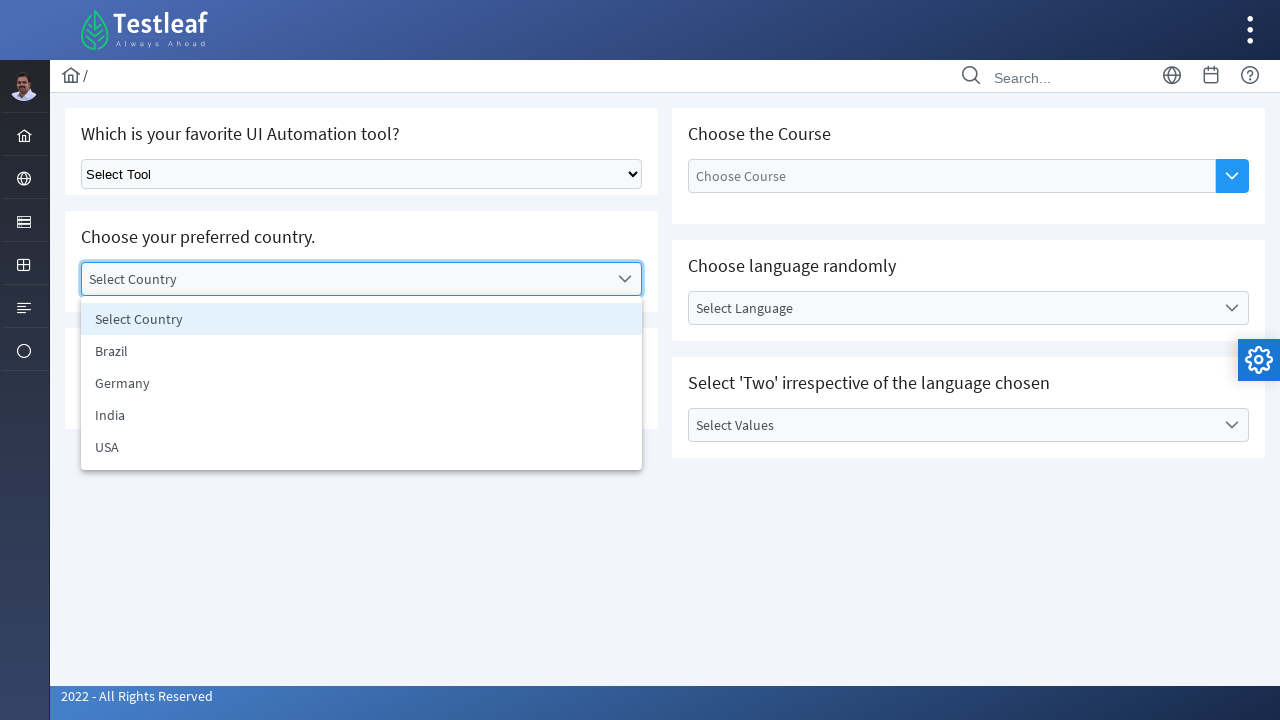

Retrieved 5 country options from dropdown
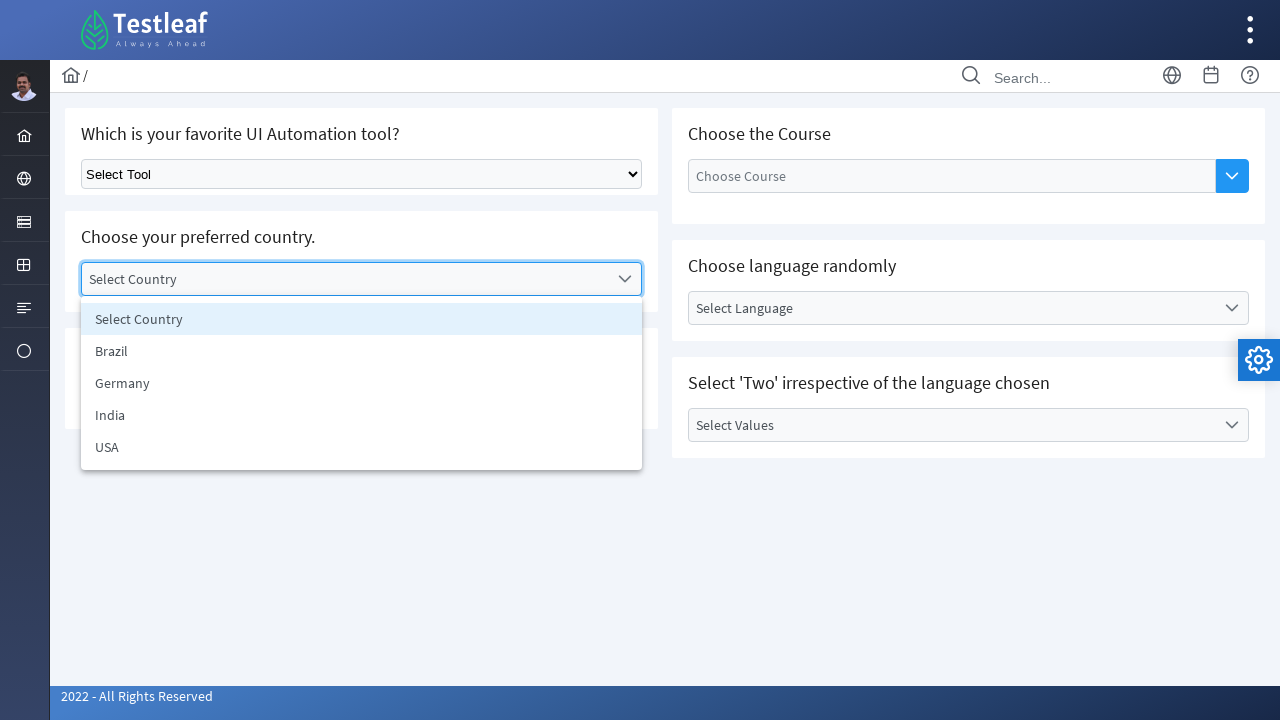

Selected 'Germany' from the country dropdown
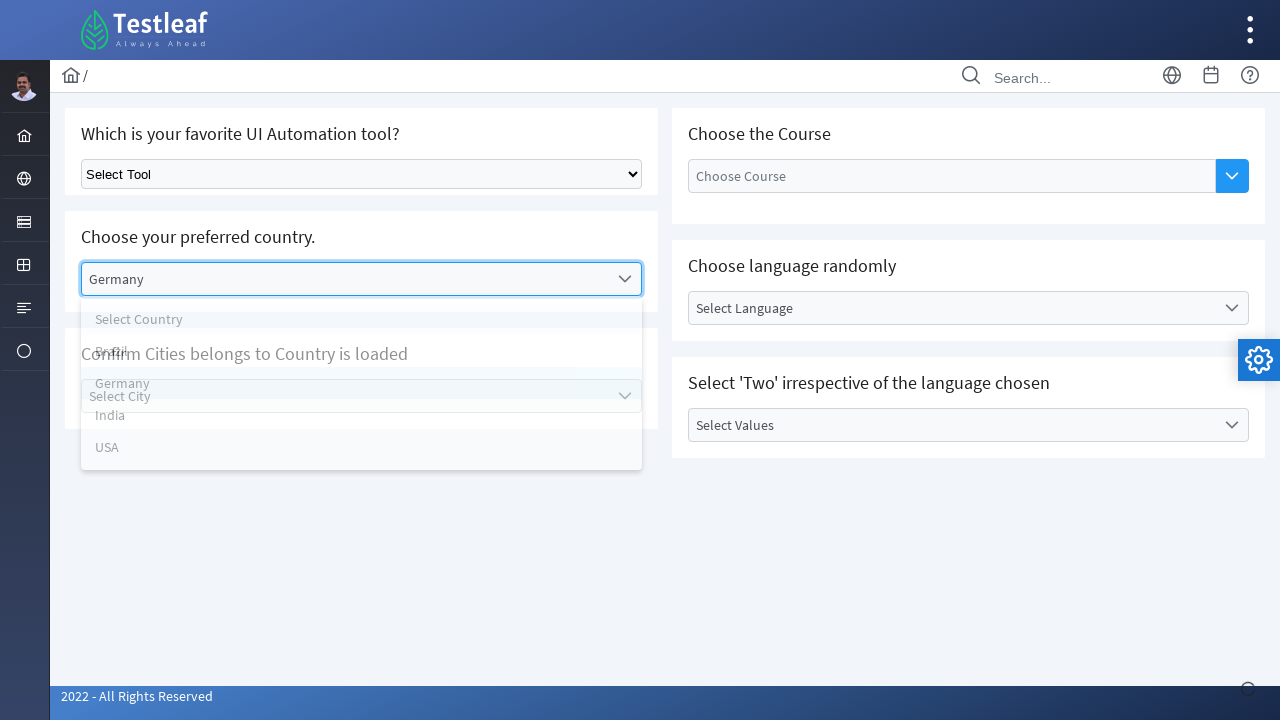

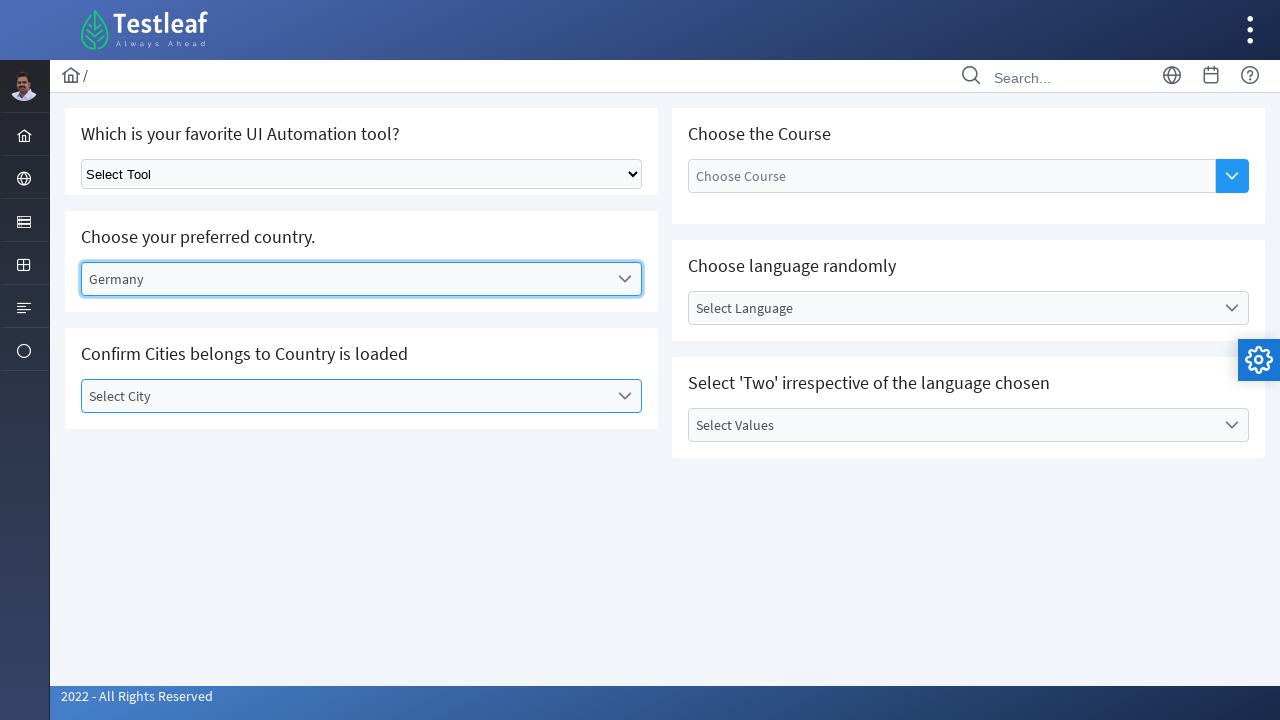